Tests JavaScript prompt alert functionality by clicking a button to trigger a JS prompt, entering text into the prompt, and accepting it

Starting URL: https://the-internet.herokuapp.com/javascript_alerts

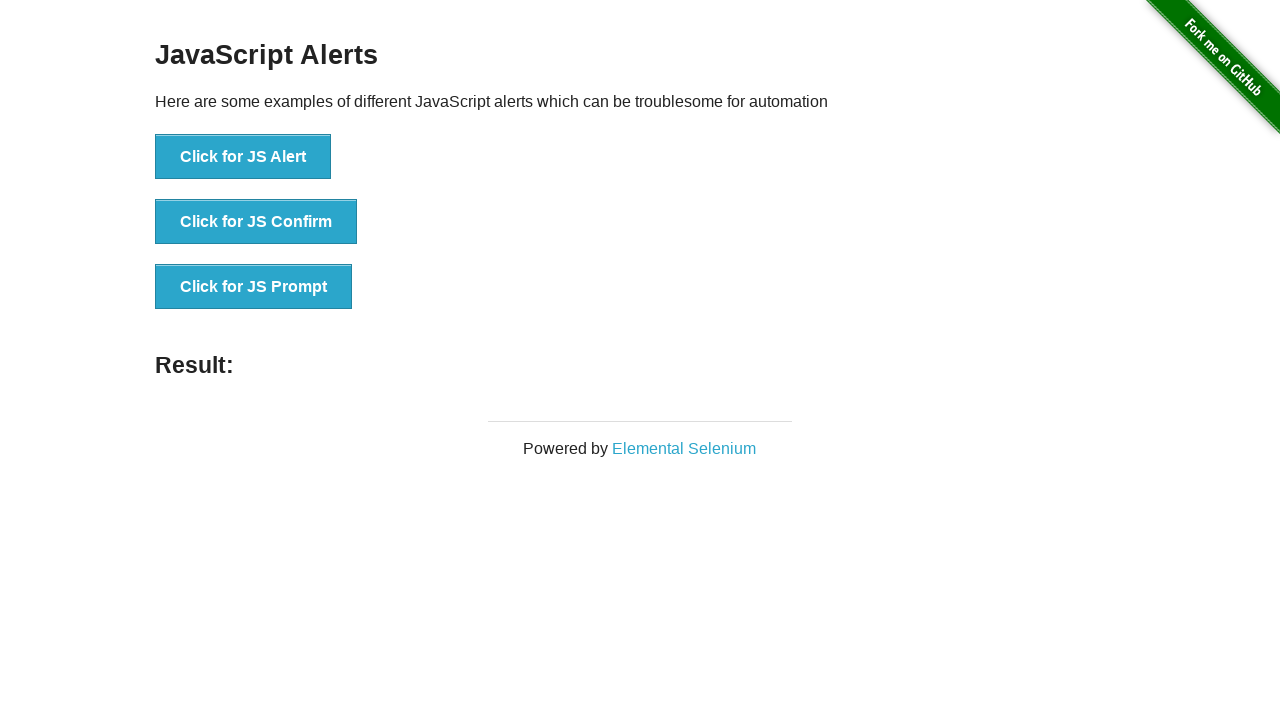

Clicked button to trigger JS Prompt dialog at (254, 287) on xpath=//button[normalize-space()='Click for JS Prompt']
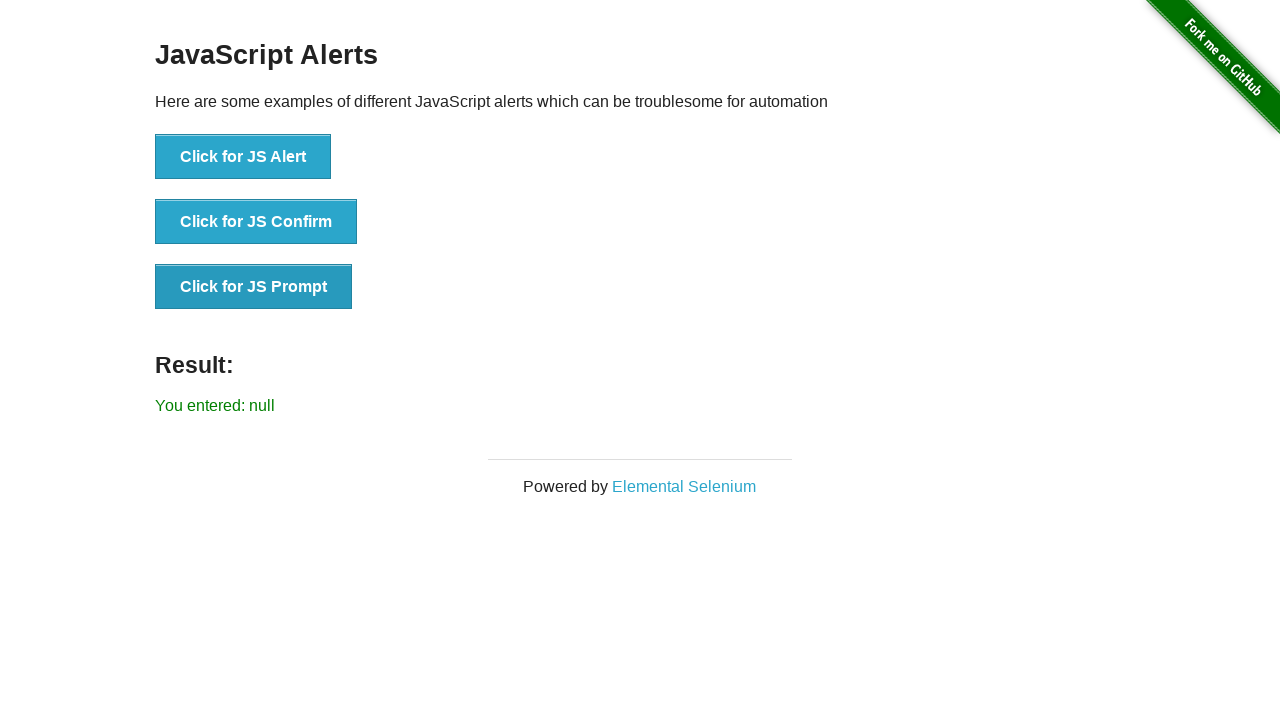

Set up dialog handler to accept prompt with 'welcome' text
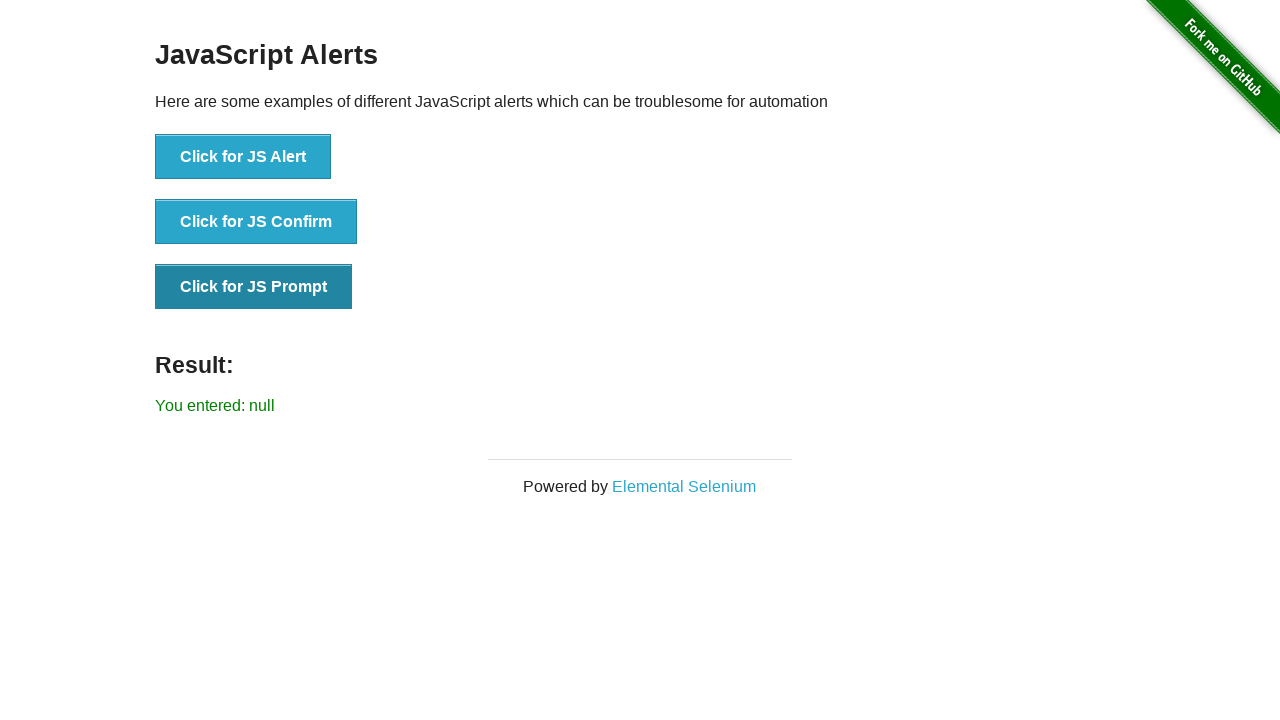

Clicked button again to trigger JS Prompt dialog and accept it with handler at (254, 287) on xpath=//button[normalize-space()='Click for JS Prompt']
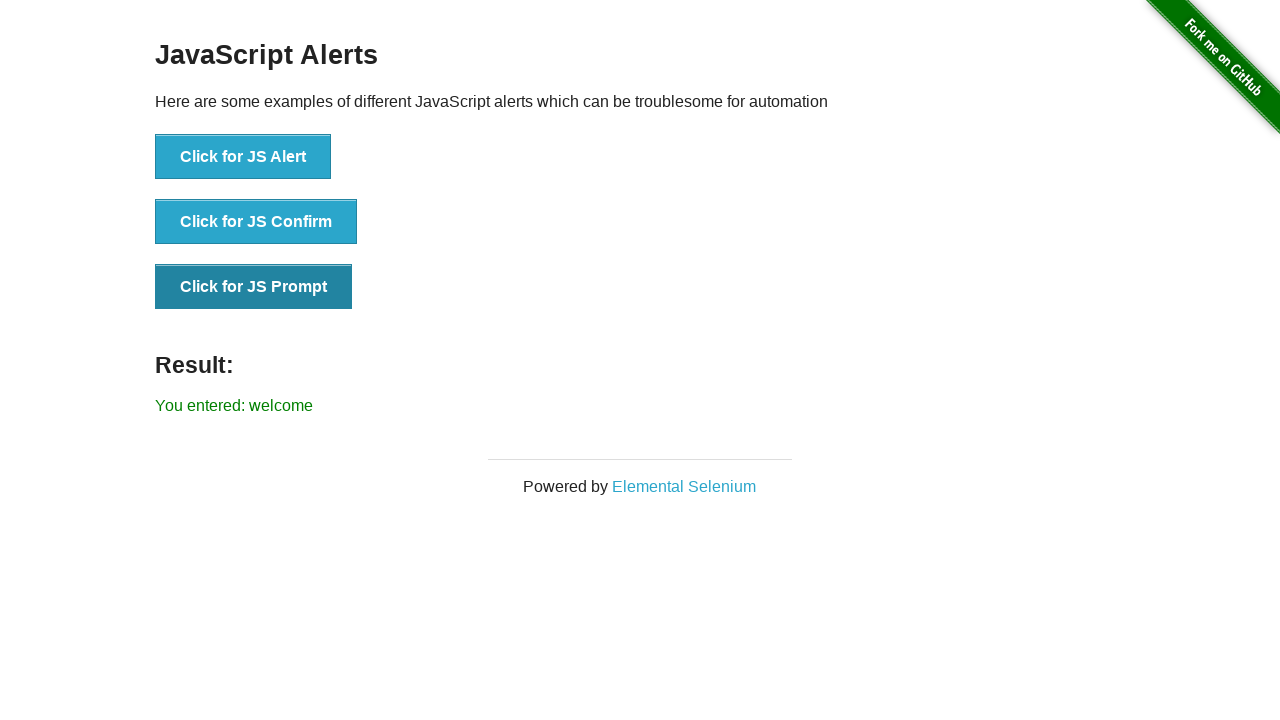

Waited for result element to be displayed
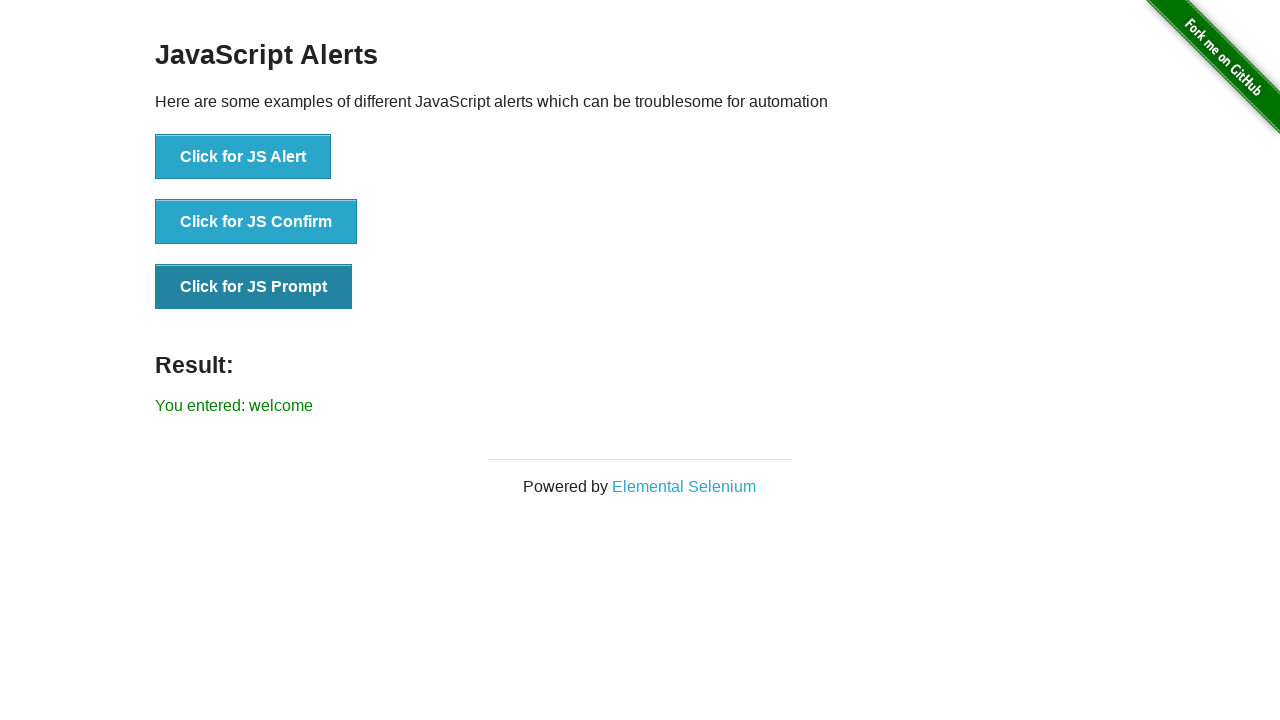

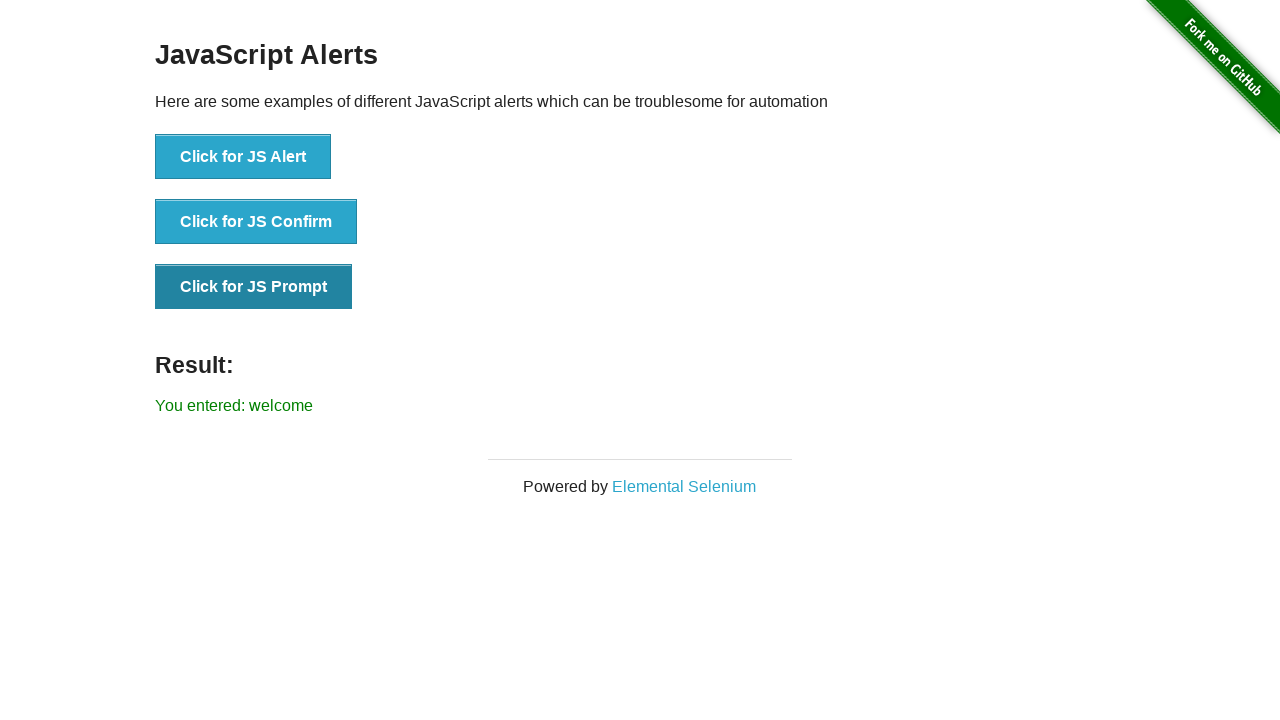